Reads two numbers from the page, calculates their sum, selects the result from a dropdown, and submits.

Starting URL: https://suninjuly.github.io/selects1.html

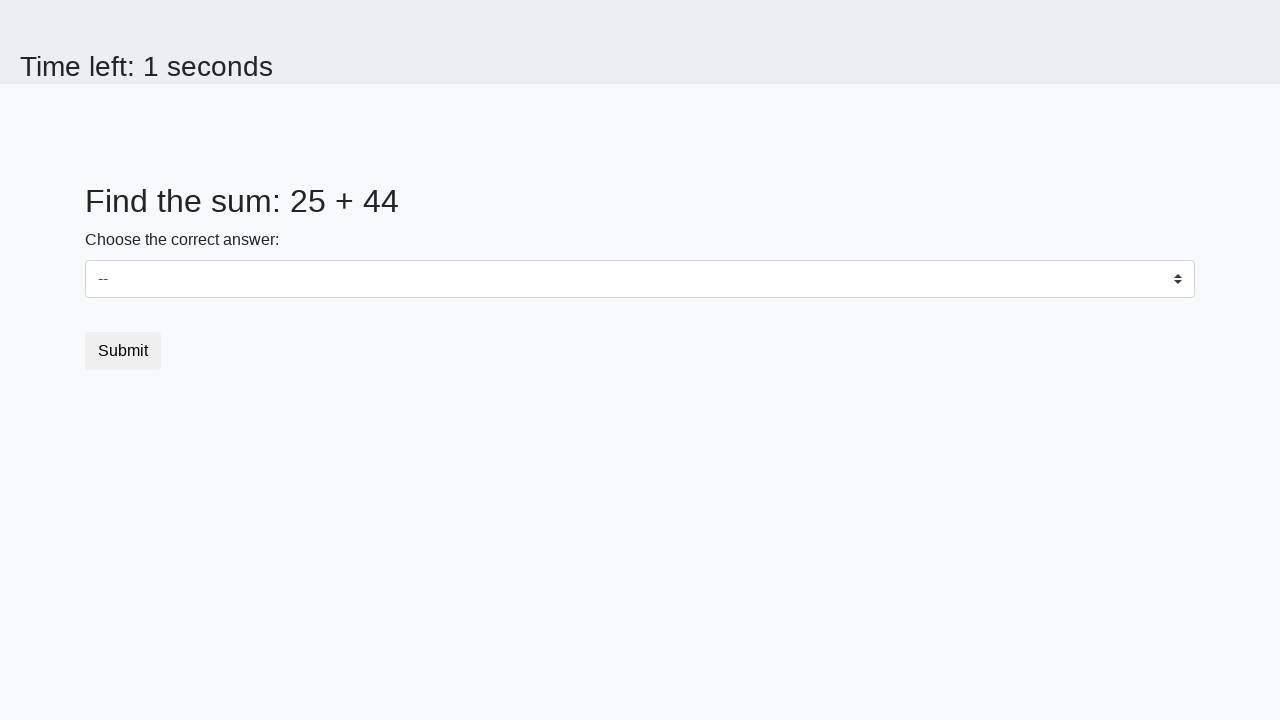

Navigated to selects test page
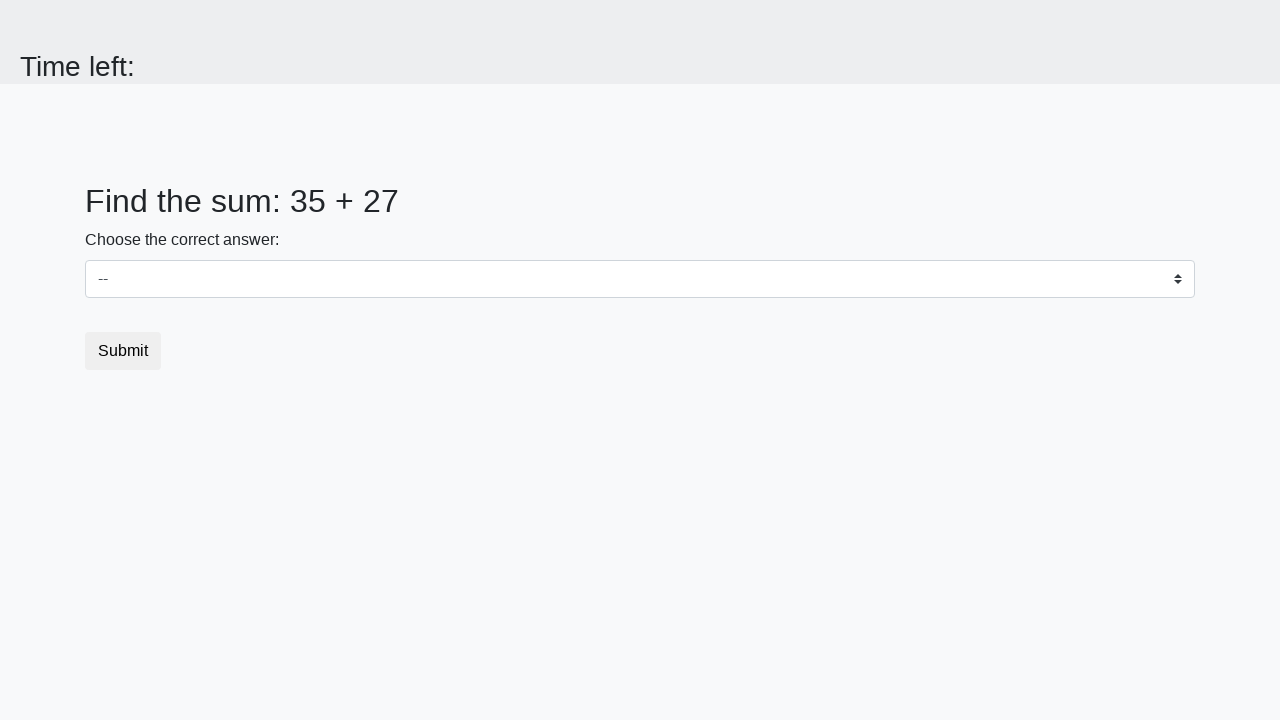

Located first number element
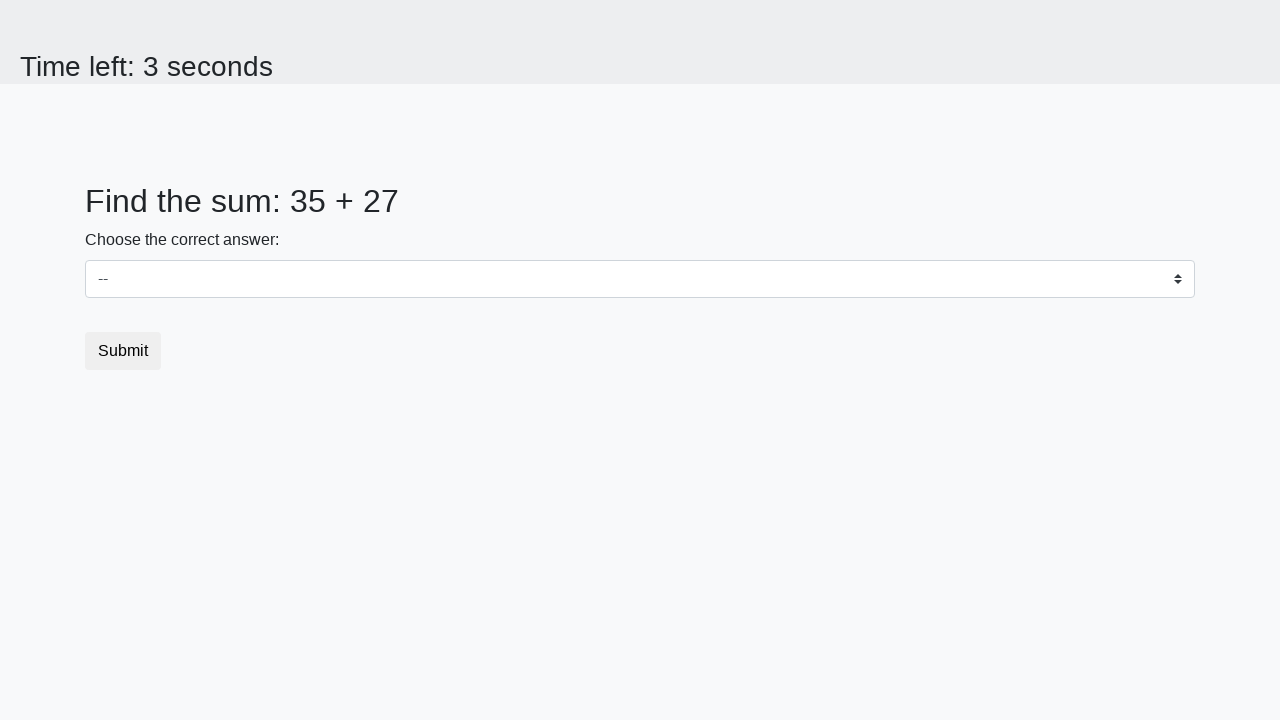

Read first number: 35
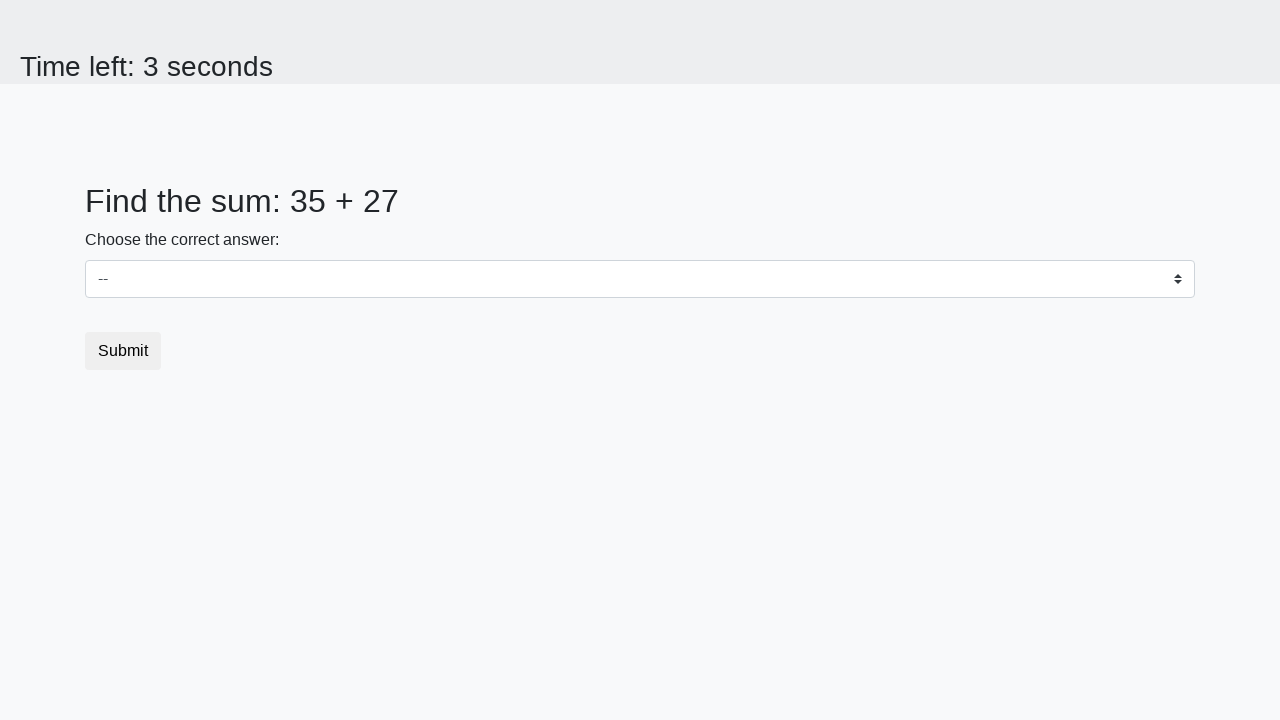

Located second number element
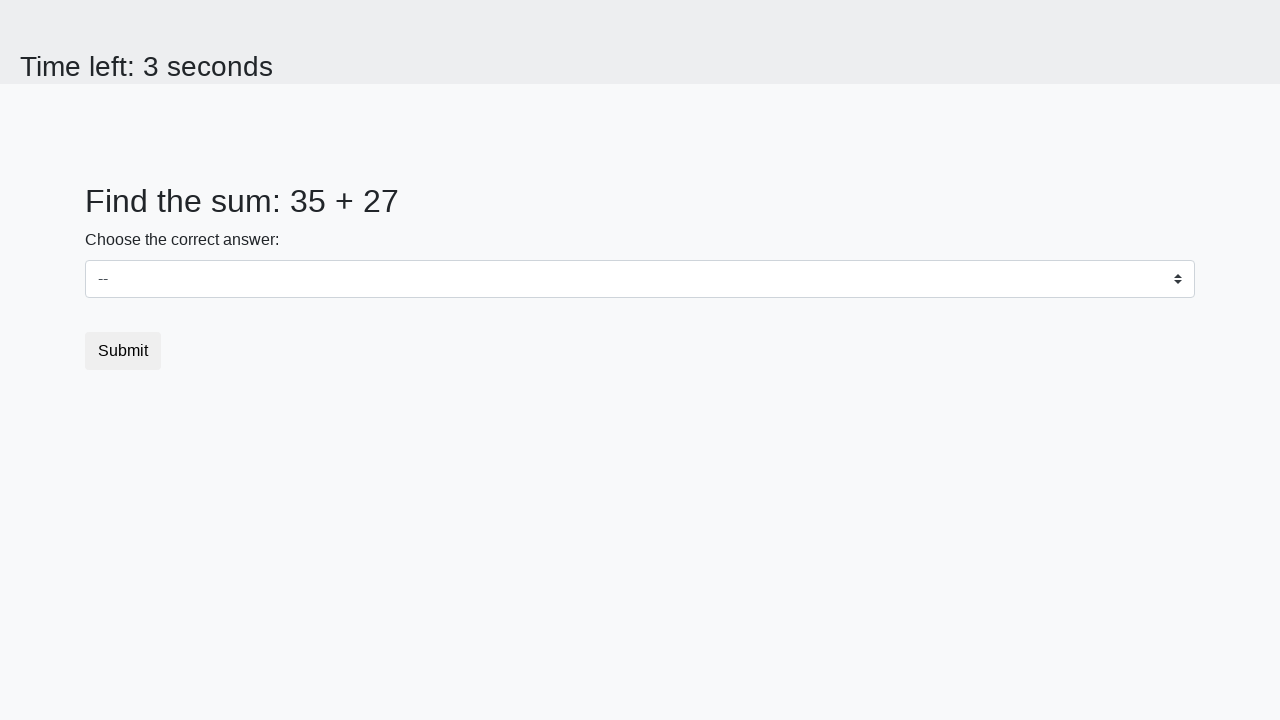

Read second number: 27
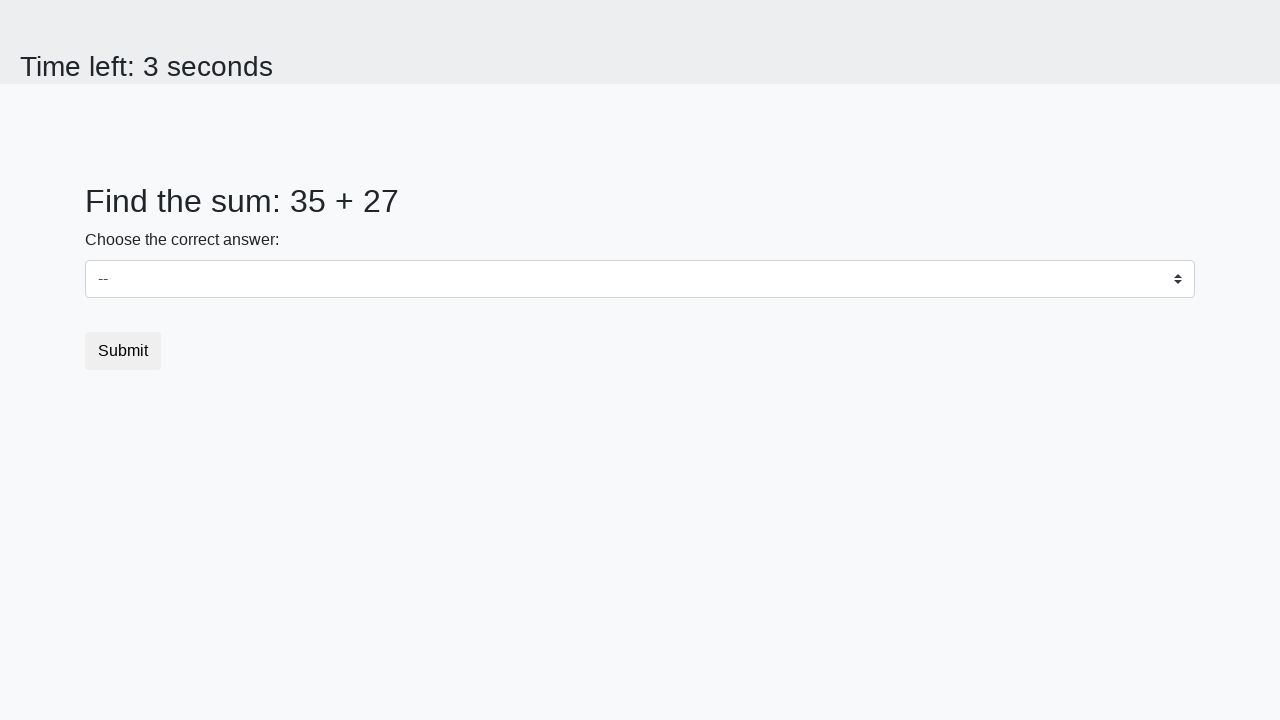

Calculated sum: 35 + 27 = 62
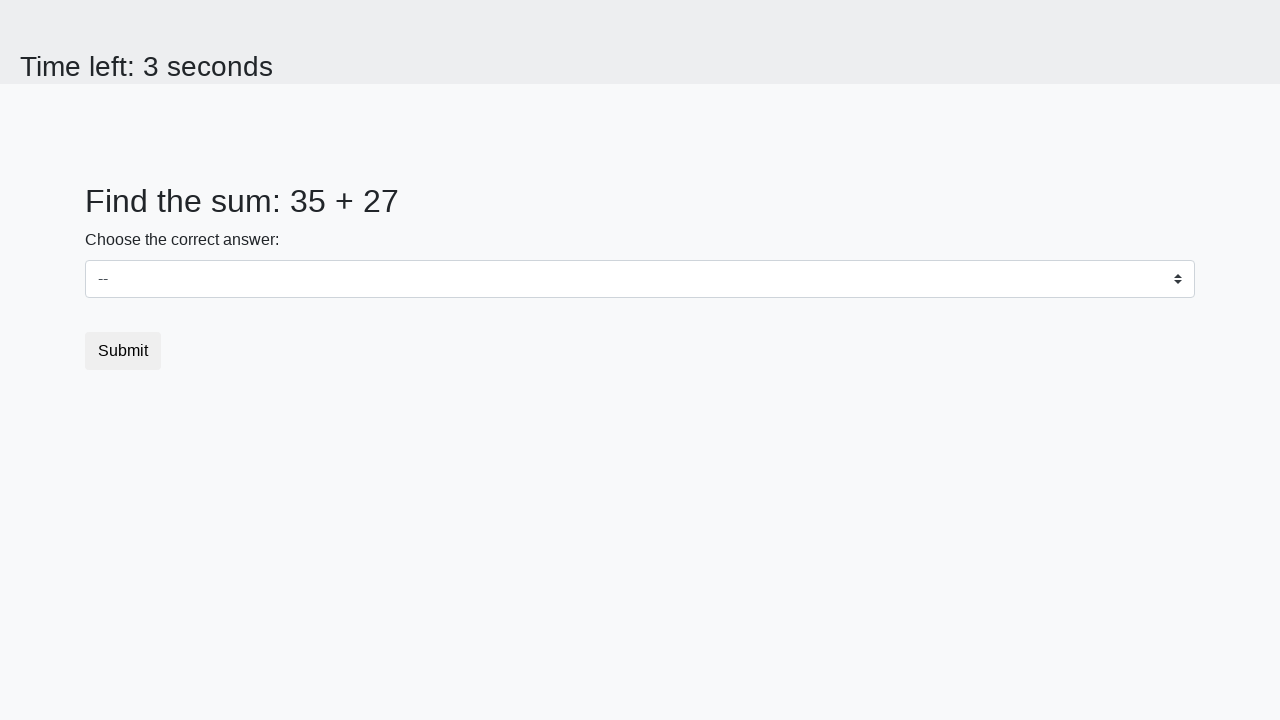

Selected sum value 62 from dropdown on #dropdown
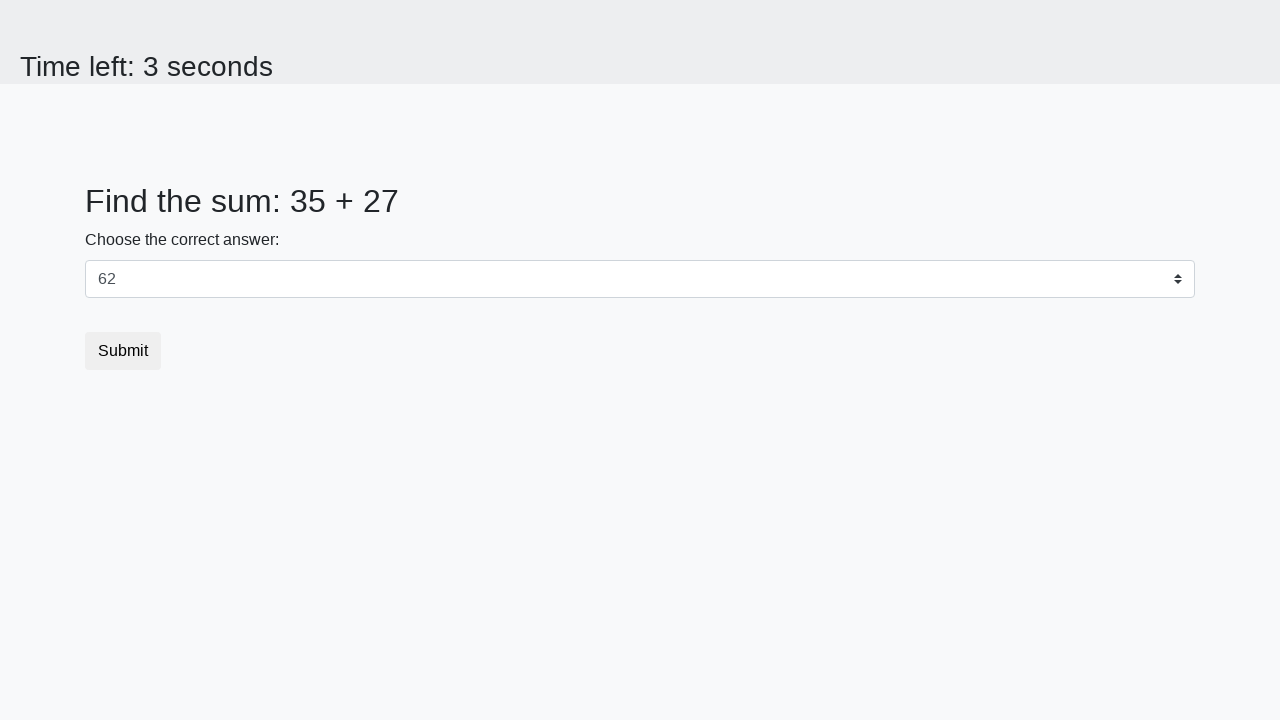

Clicked submit button to complete test at (123, 351) on xpath=/html/body/div/form/button
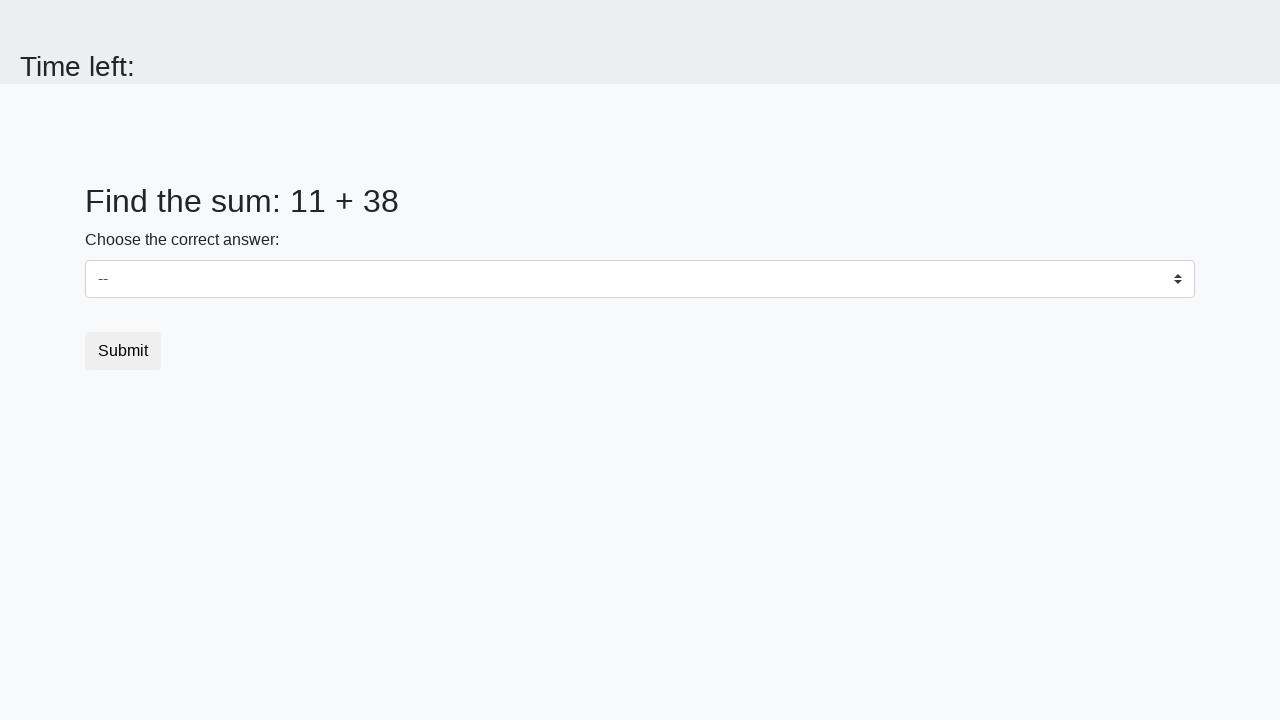

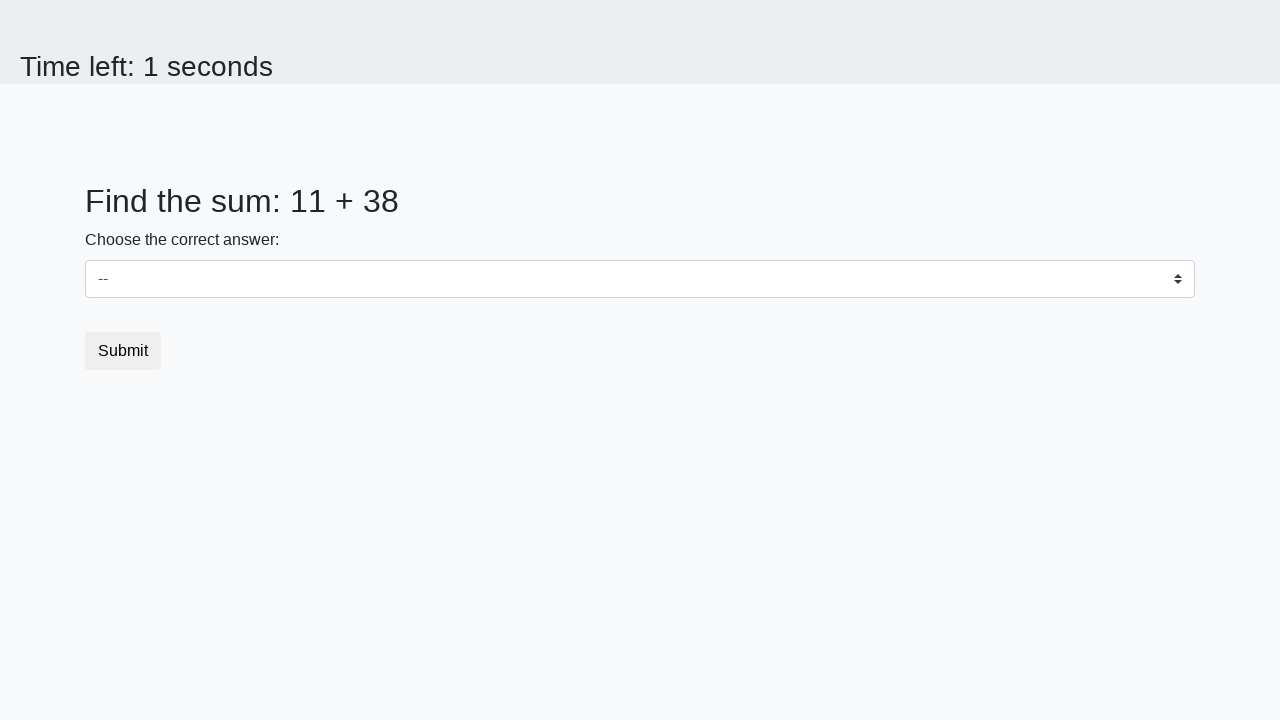